Tests navigation on the WebdriverIO website by clicking the "Getting Started" button link to navigate to the getting started documentation page.

Starting URL: https://webdriver.io

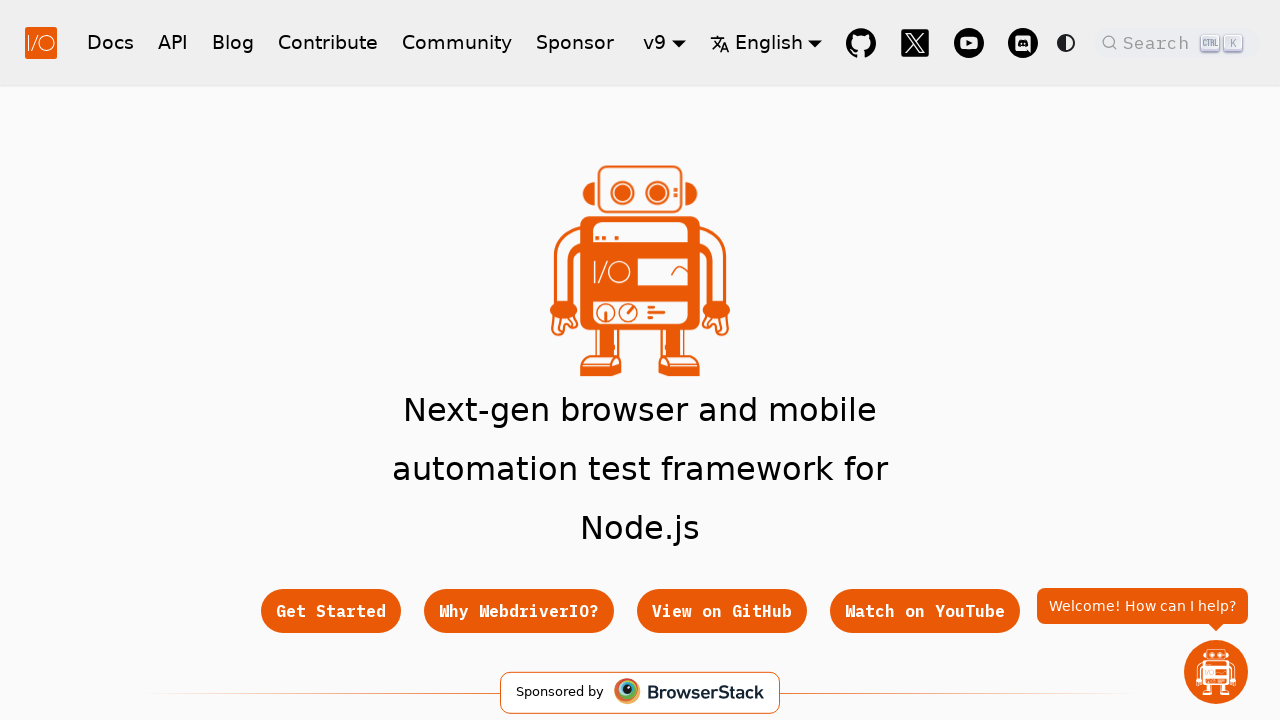

Clicked the 'Getting Started' button link at (330, 611) on a[href*="gettingstarted"].button
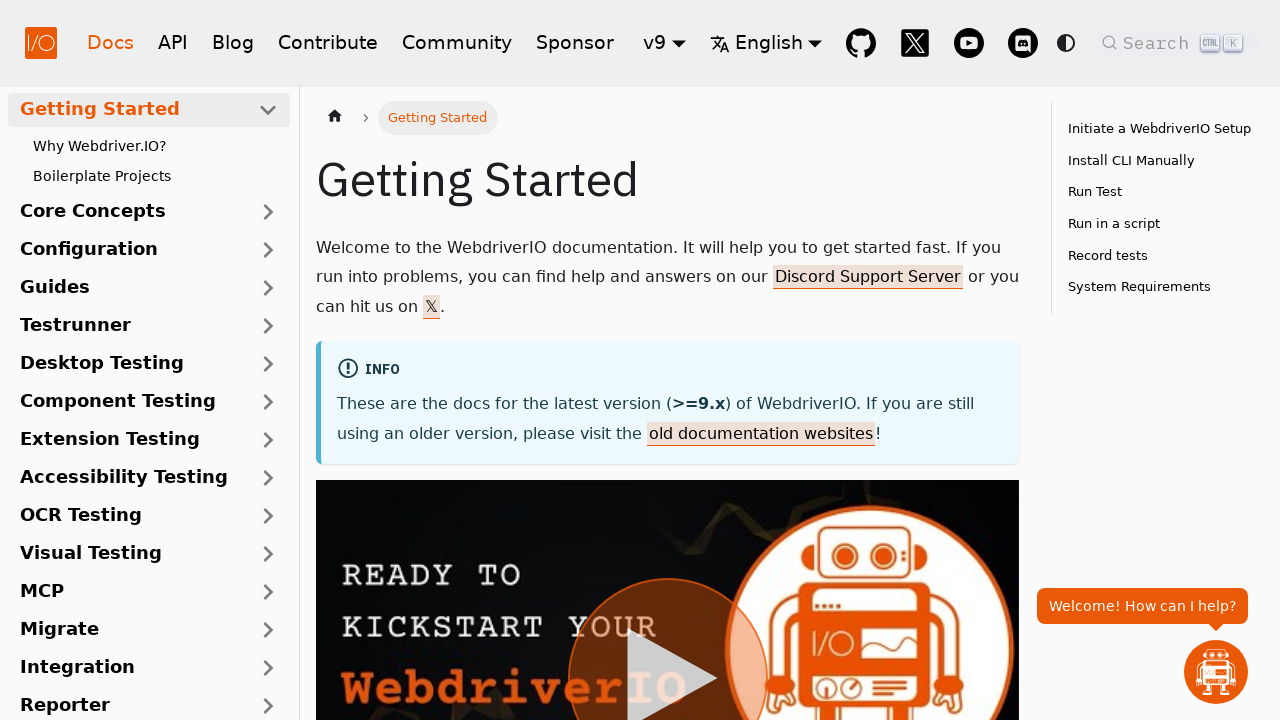

Navigation to Getting Started documentation page completed
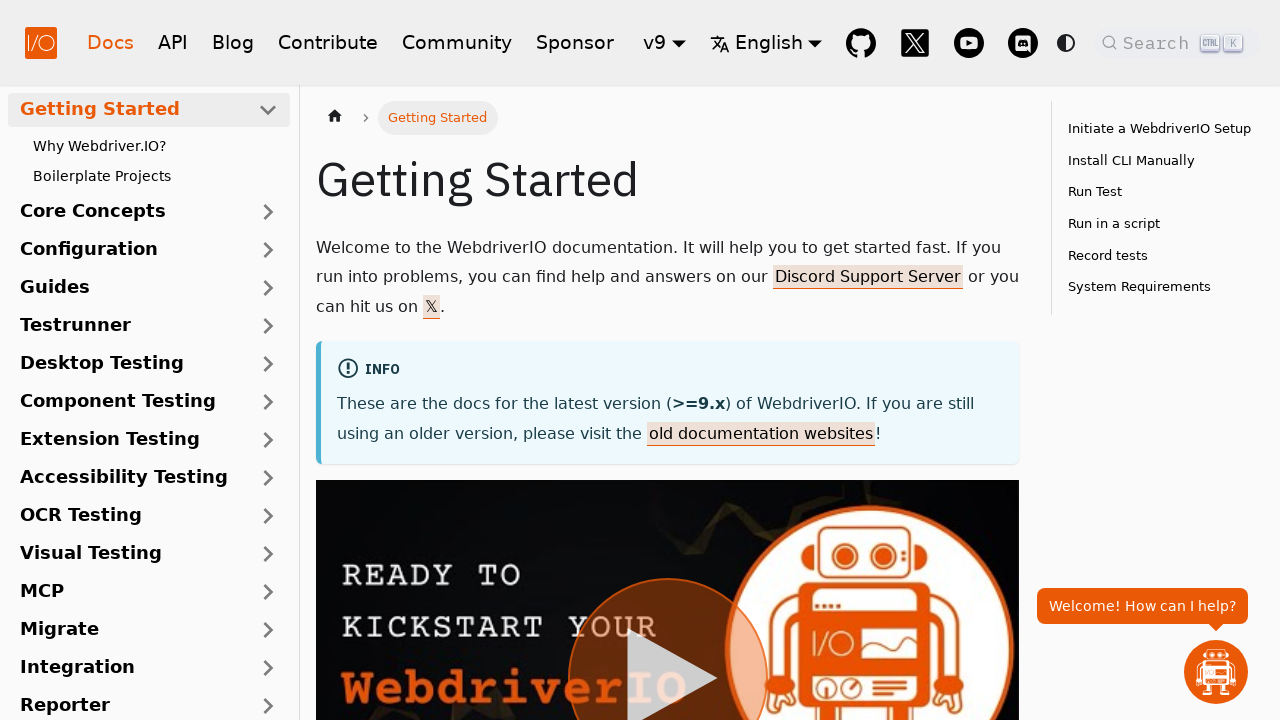

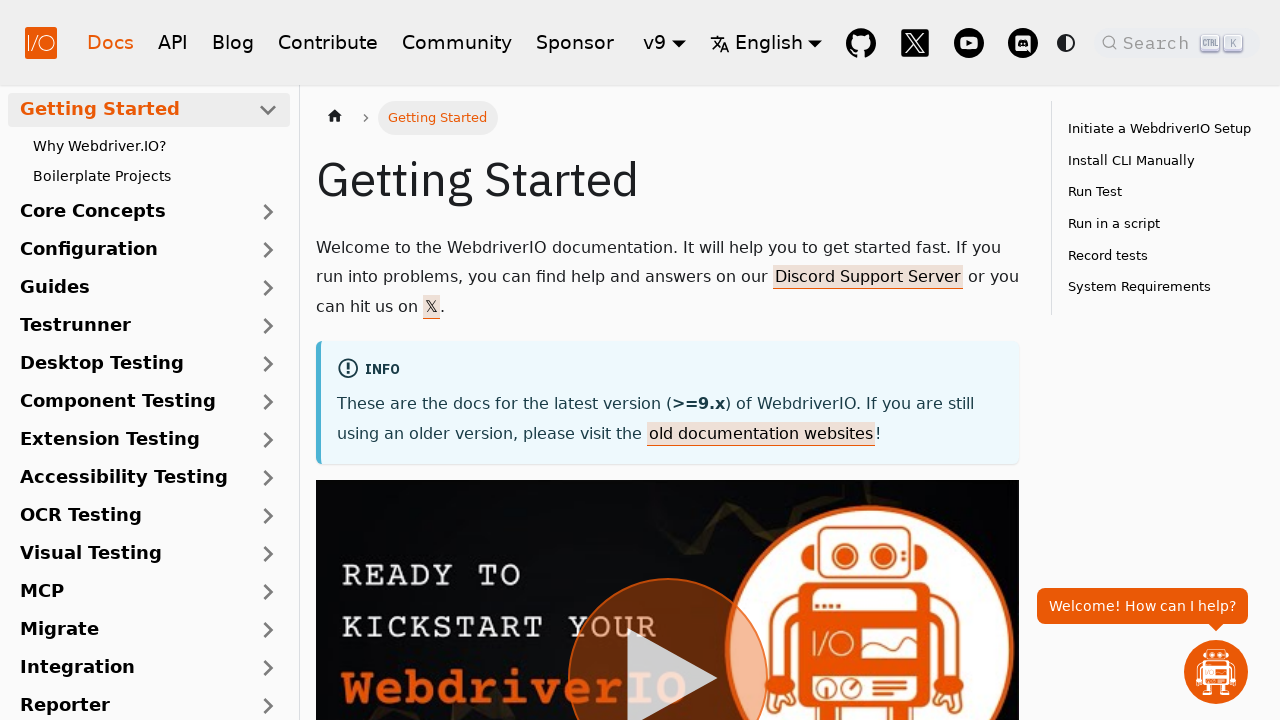